Tests child window/tab handling by clicking a document link, reading text from the new page, extracting a domain value, and filling it into a form field on the original page

Starting URL: https://rahulshettyacademy.com/loginpagePractise/

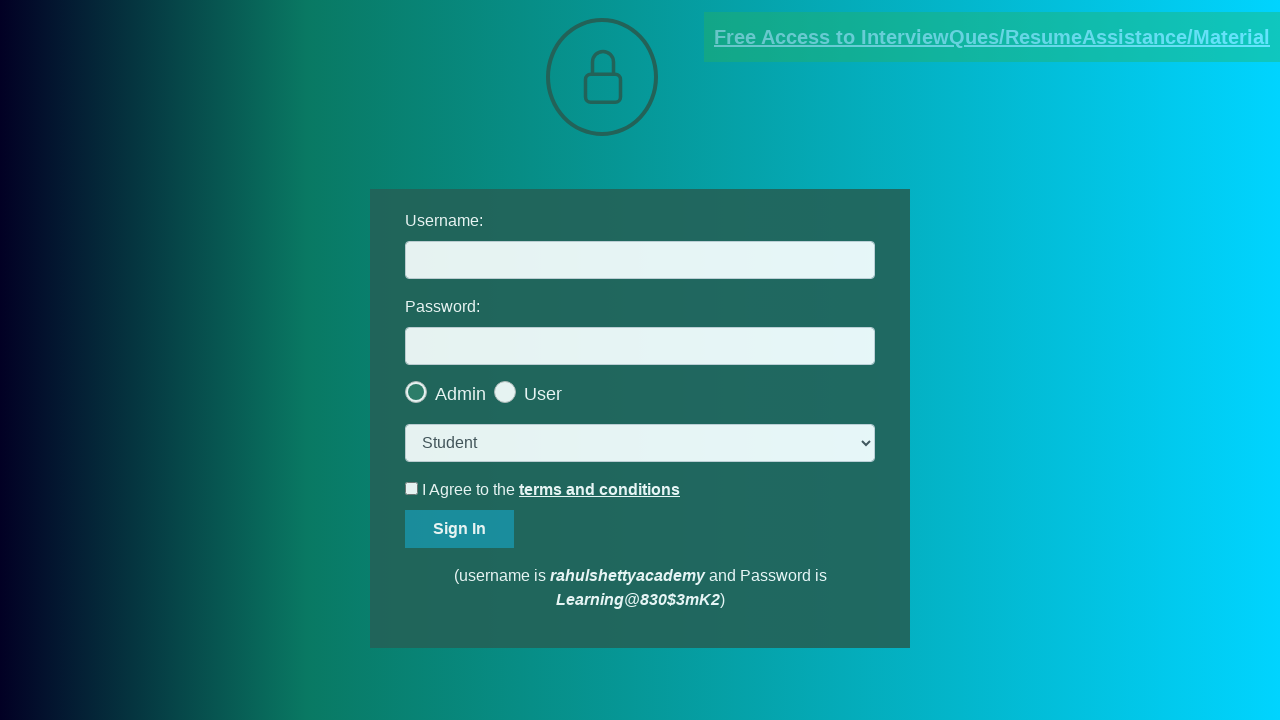

Located username field and document link
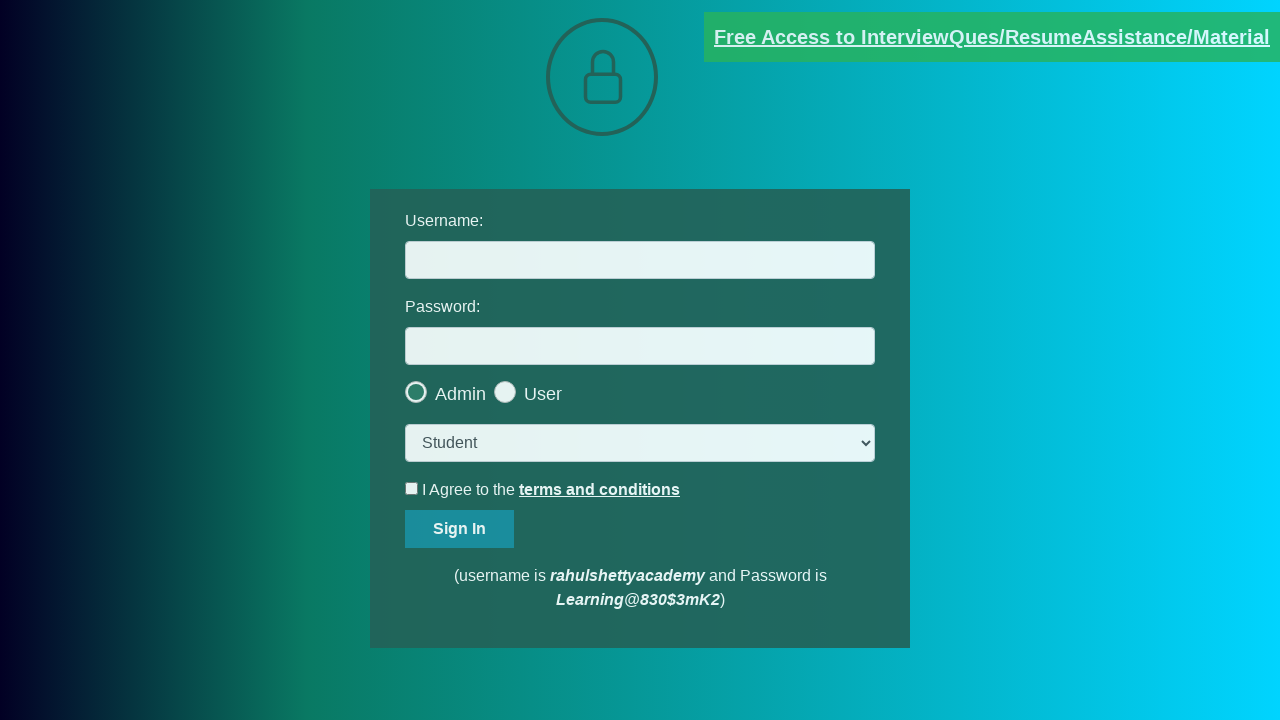

Clicked document link and new page opened at (992, 37) on [href*='documents-request']
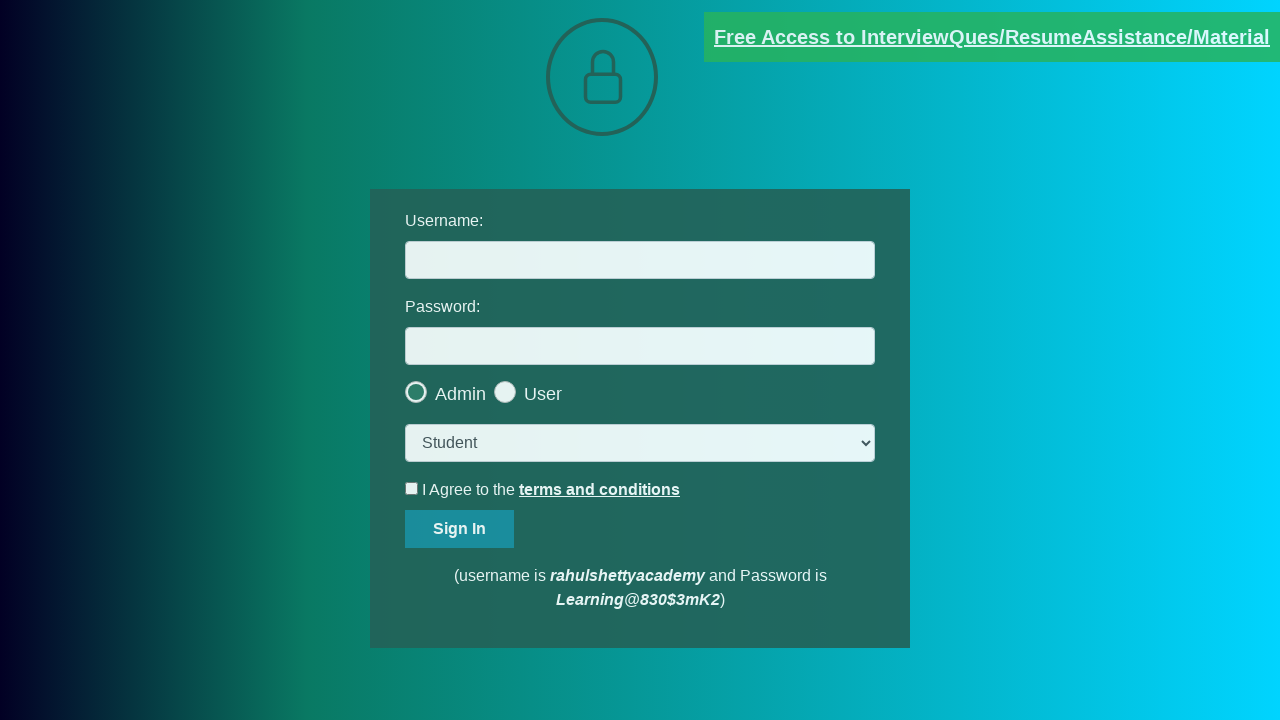

Captured new page object from context
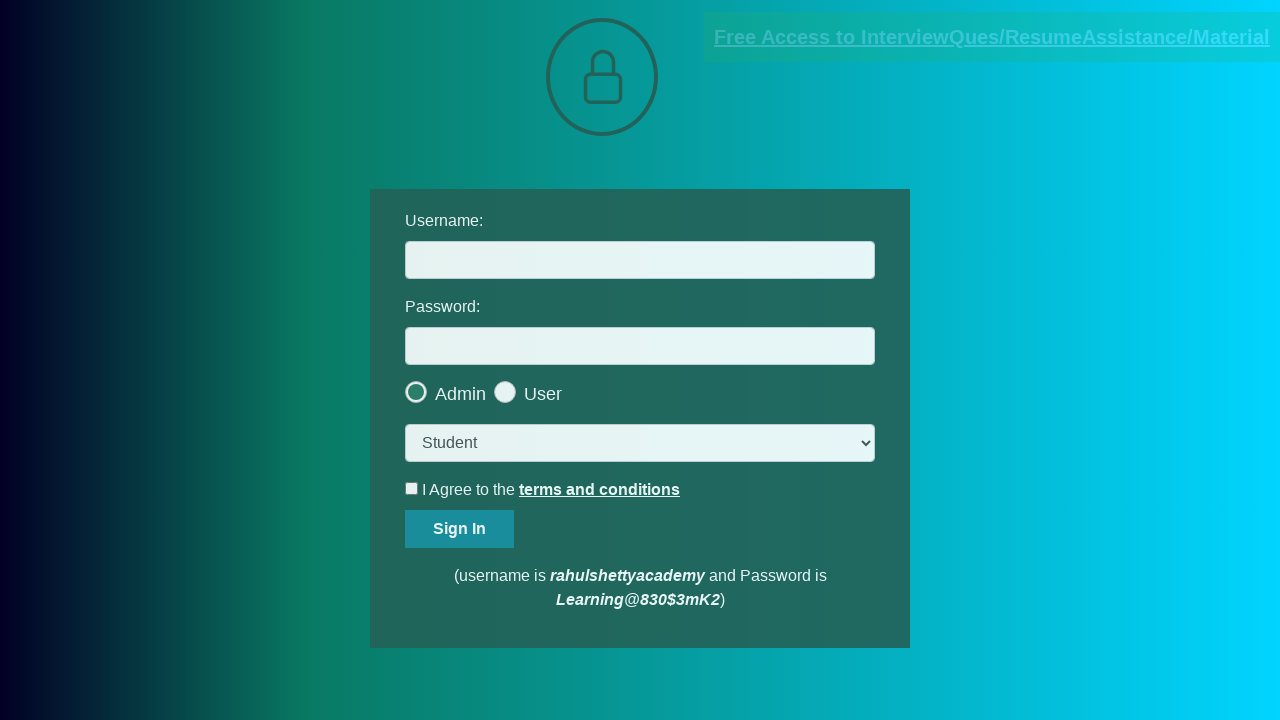

New page loaded successfully
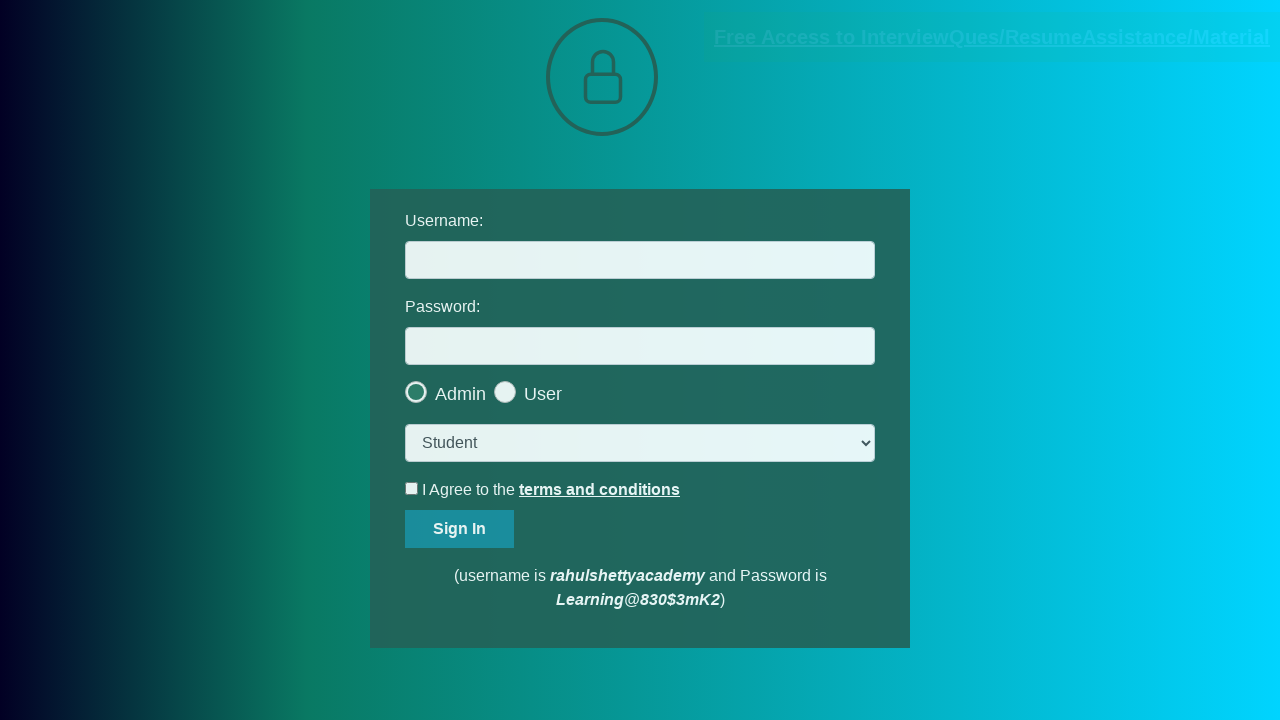

Extracted heading text from new page
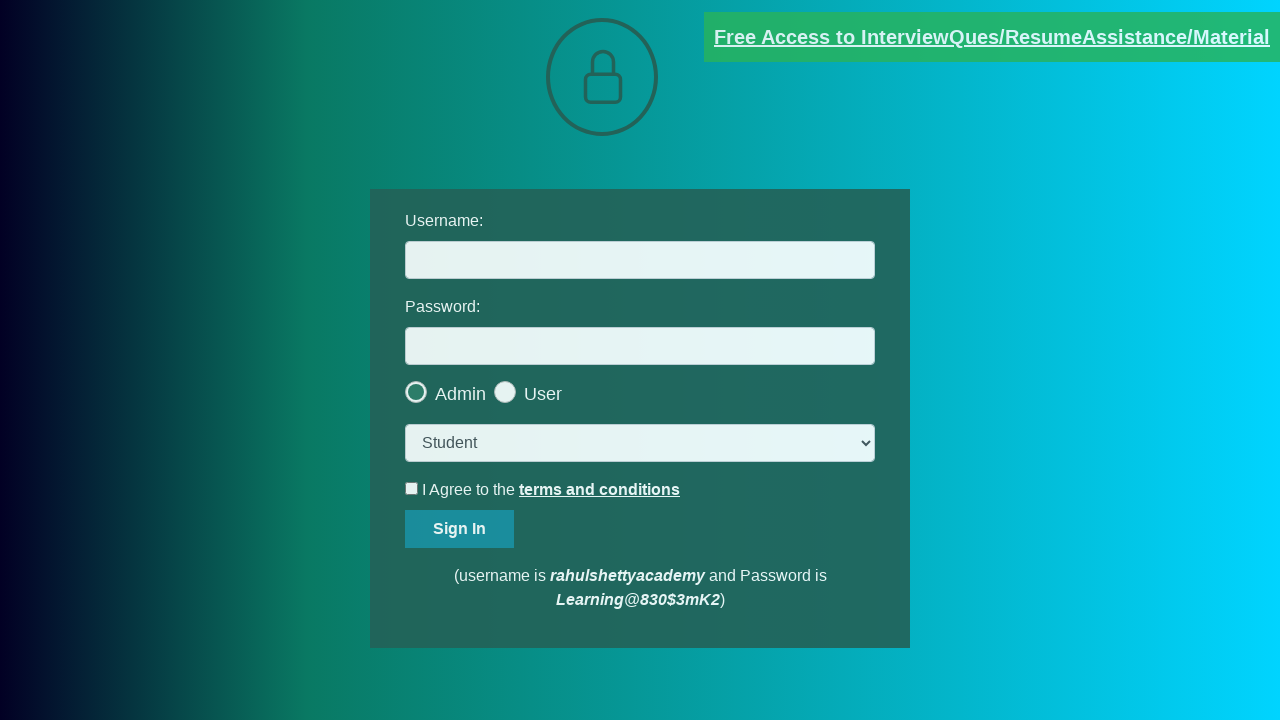

Extracted domain value: rahulshettyacademy.com
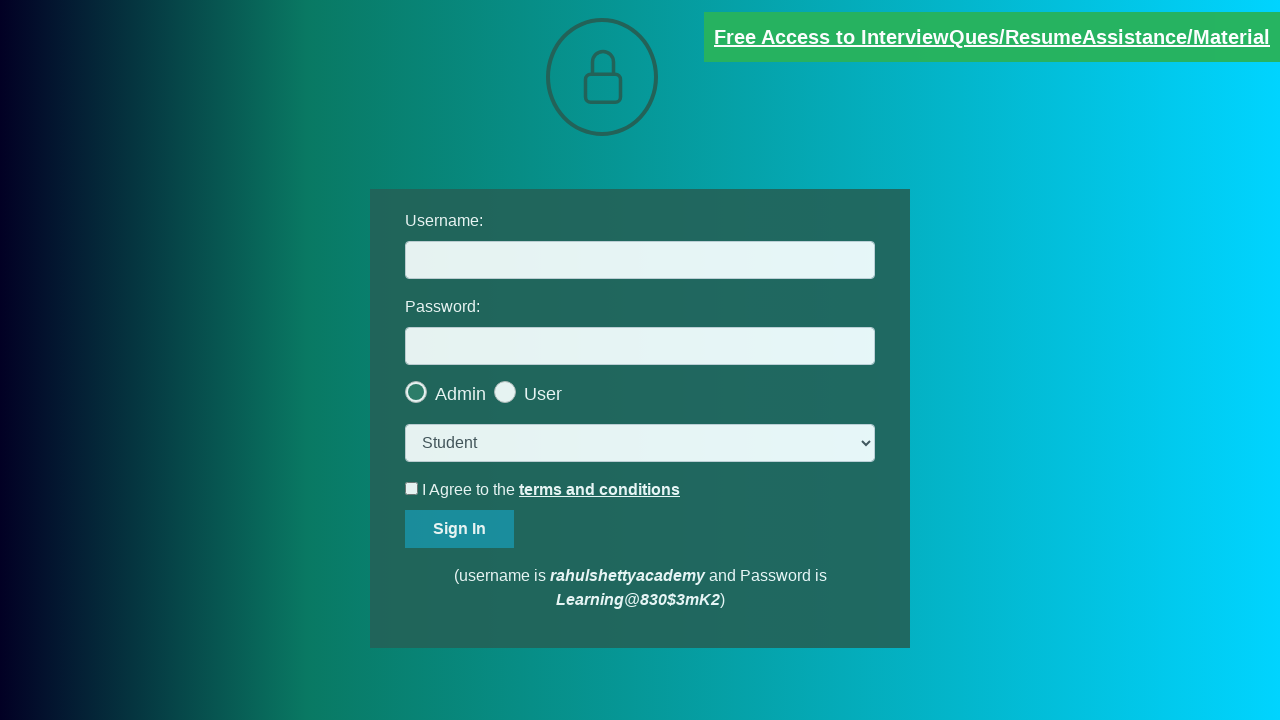

Filled username field with extracted domain: rahulshettyacademy.com on #username
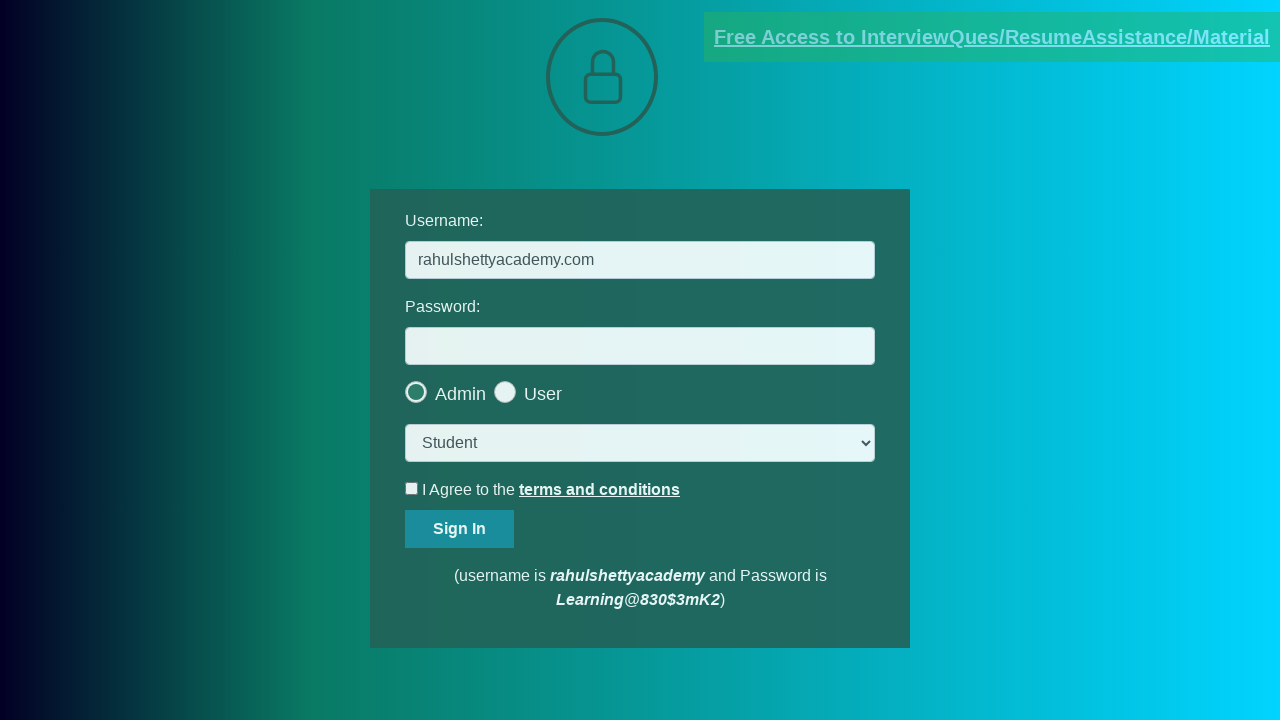

Brought original landing page to front
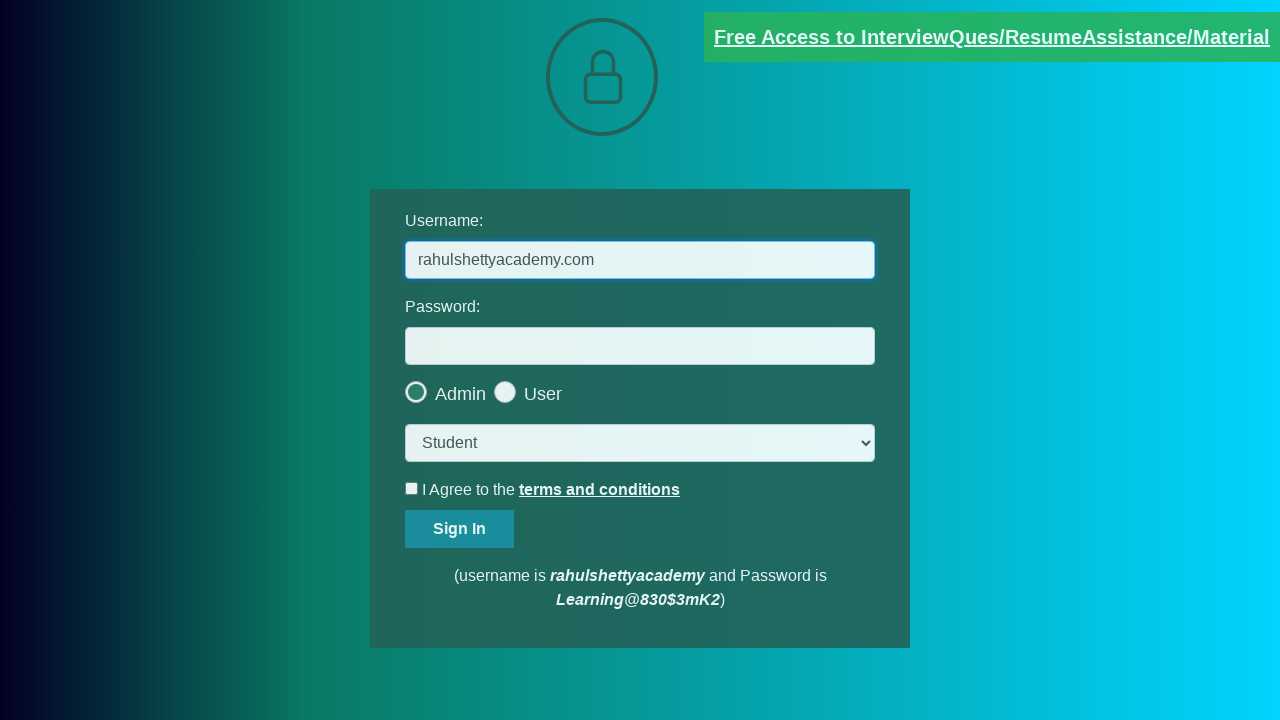

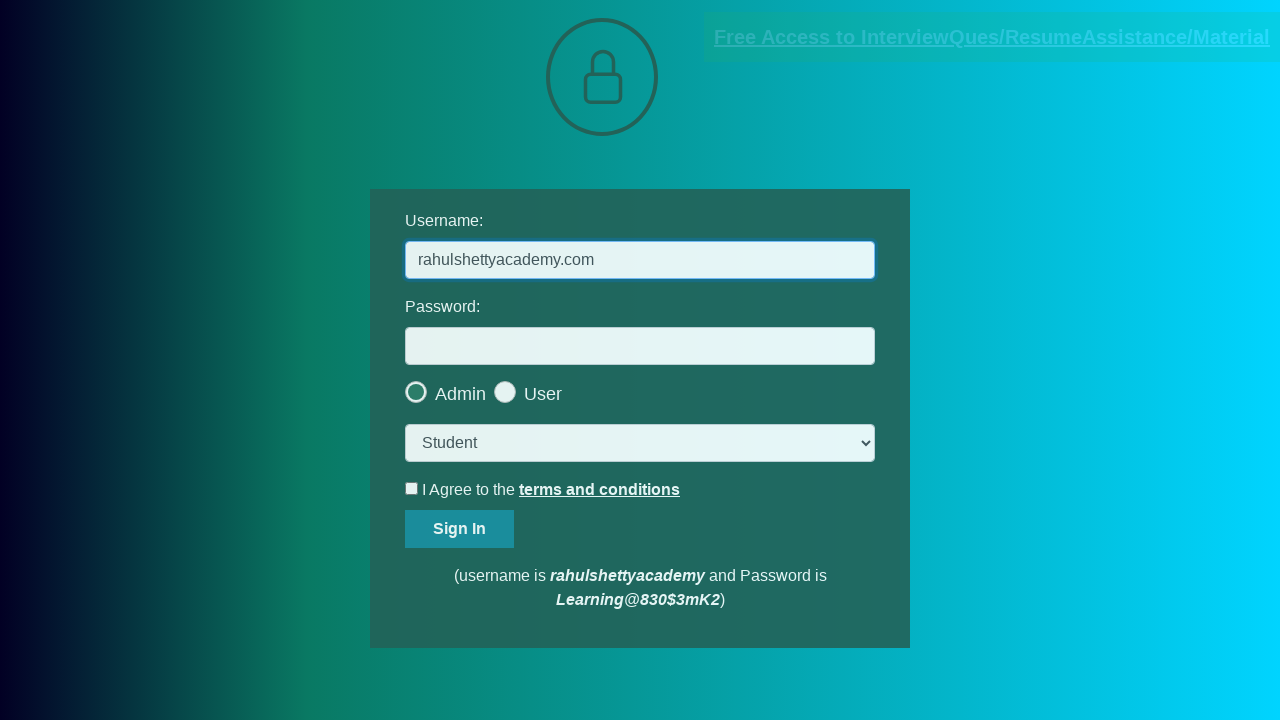